Tests context click (right-click) on a dropdown element to display a context menu, then tests double-click on another dropdown element to display its menu

Starting URL: https://bonigarcia.dev/selenium-webdriver-java/dropdown-menu.html

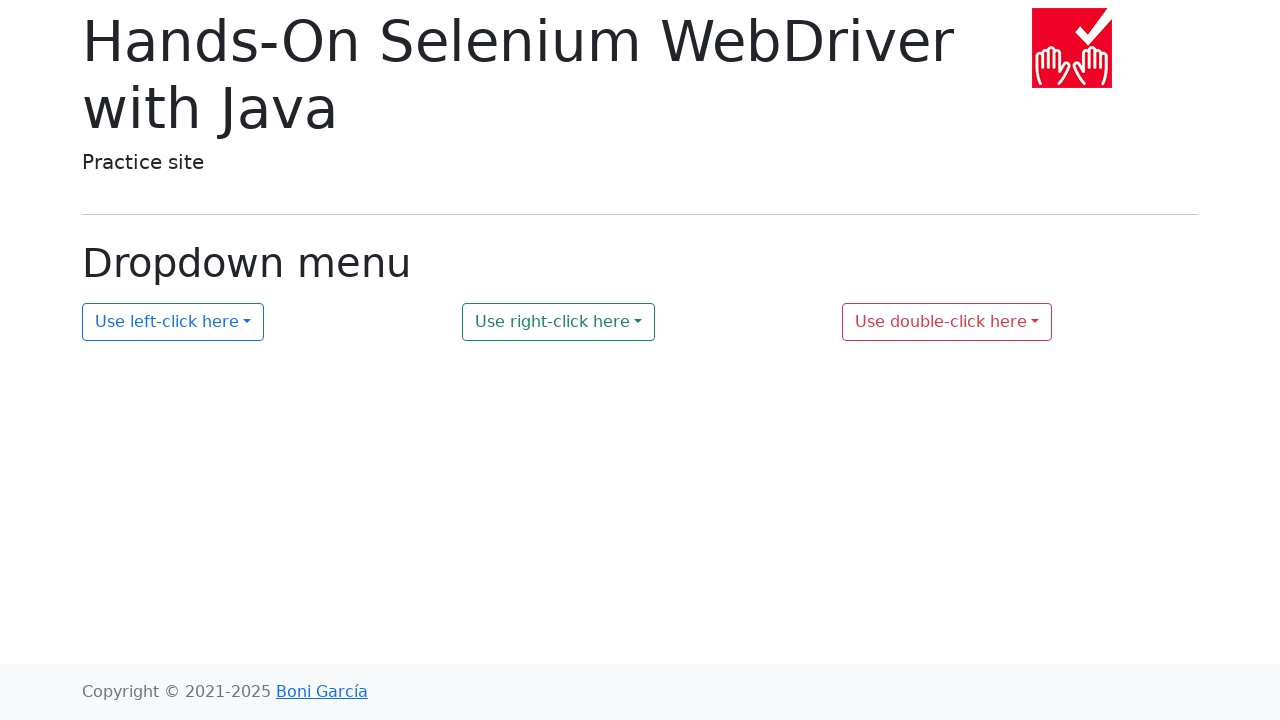

Right-clicked on dropdown 2 to open context menu at (559, 322) on #my-dropdown-2
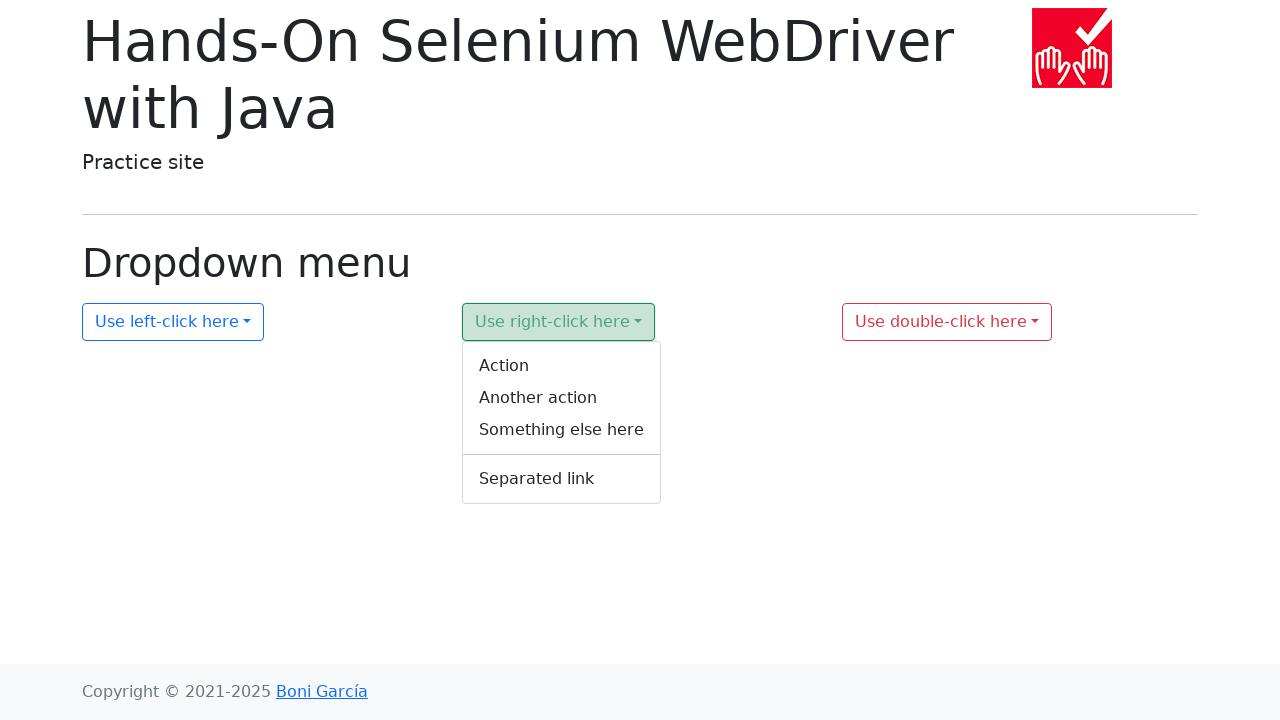

Context menu 2 appeared and is visible
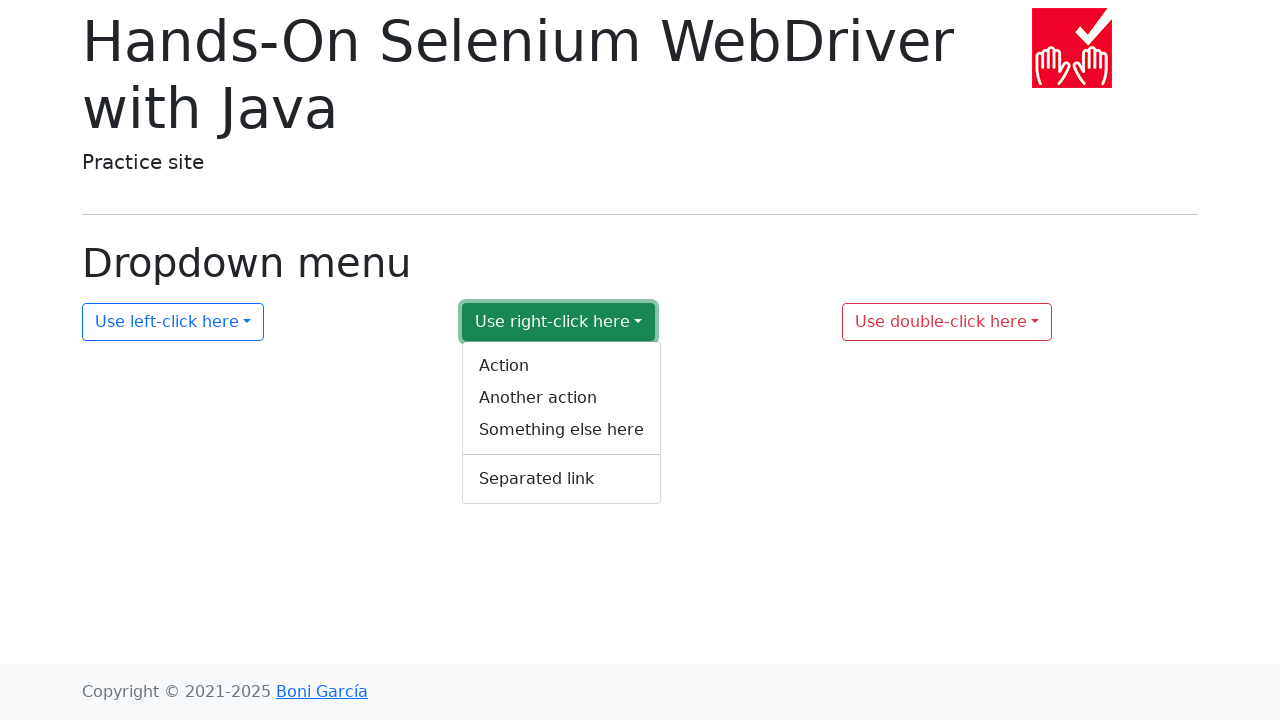

Double-clicked on dropdown 3 to open its menu at (947, 322) on #my-dropdown-3
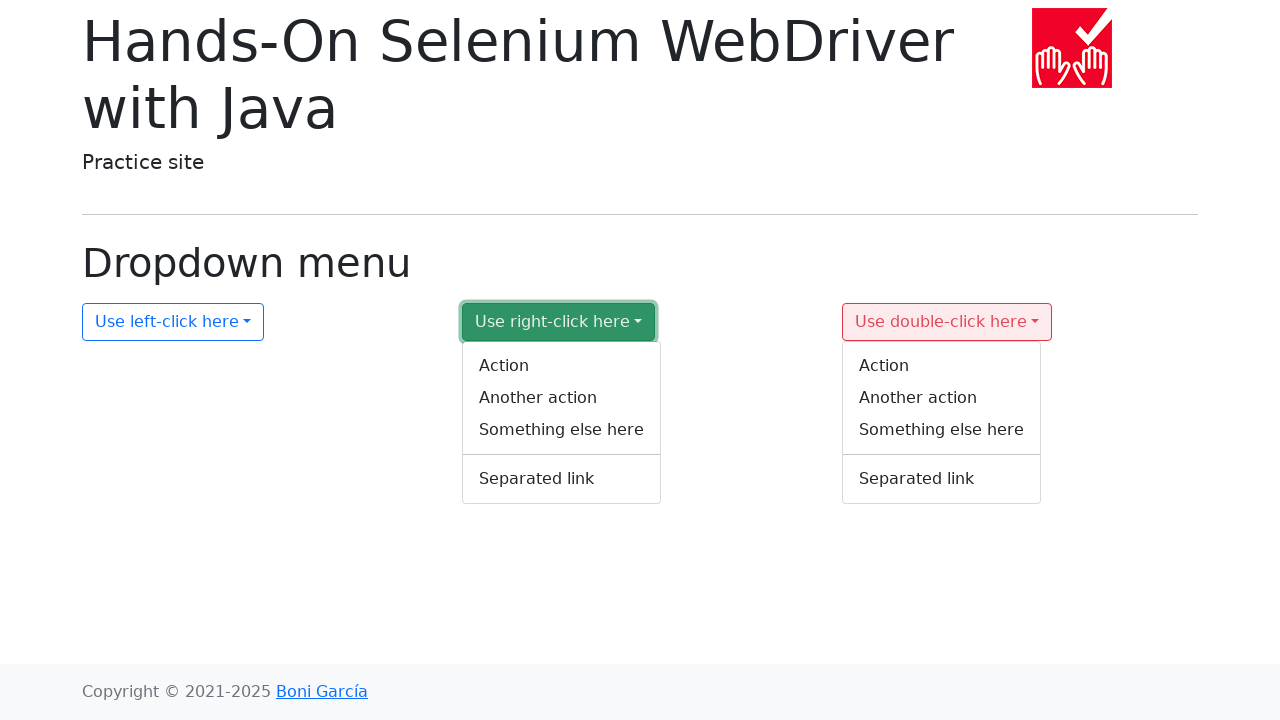

Context menu 3 appeared and is visible
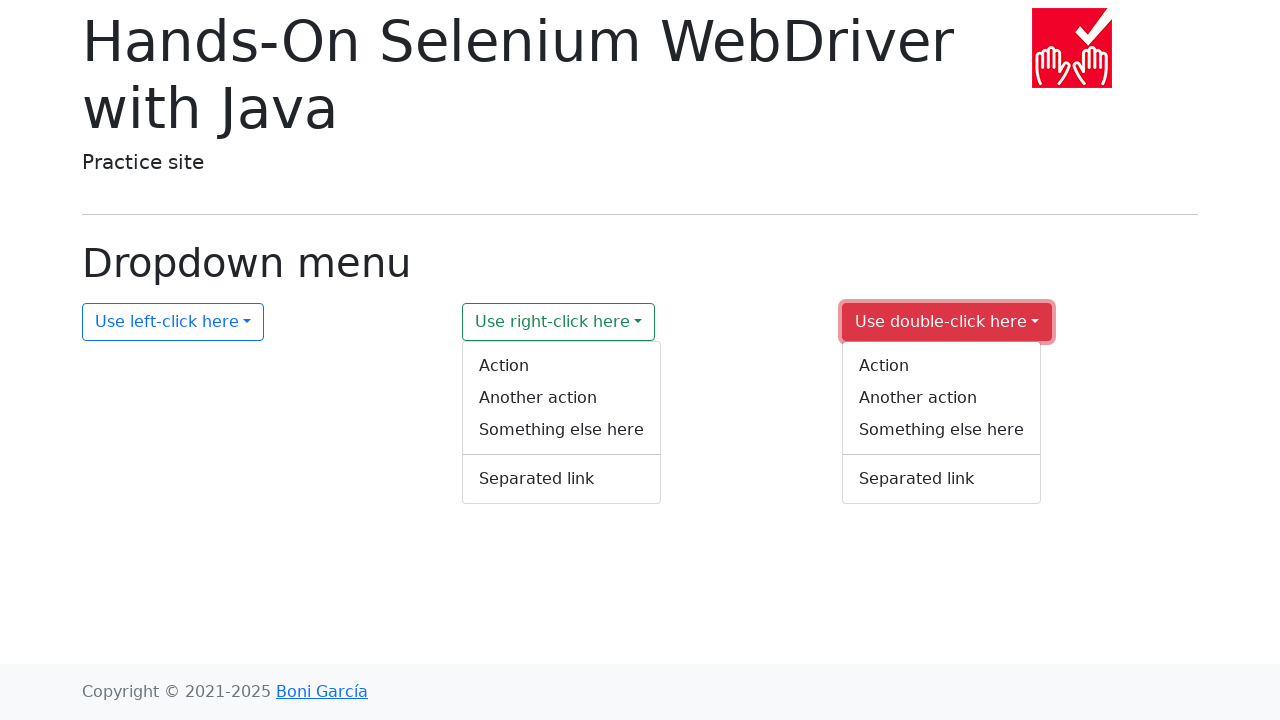

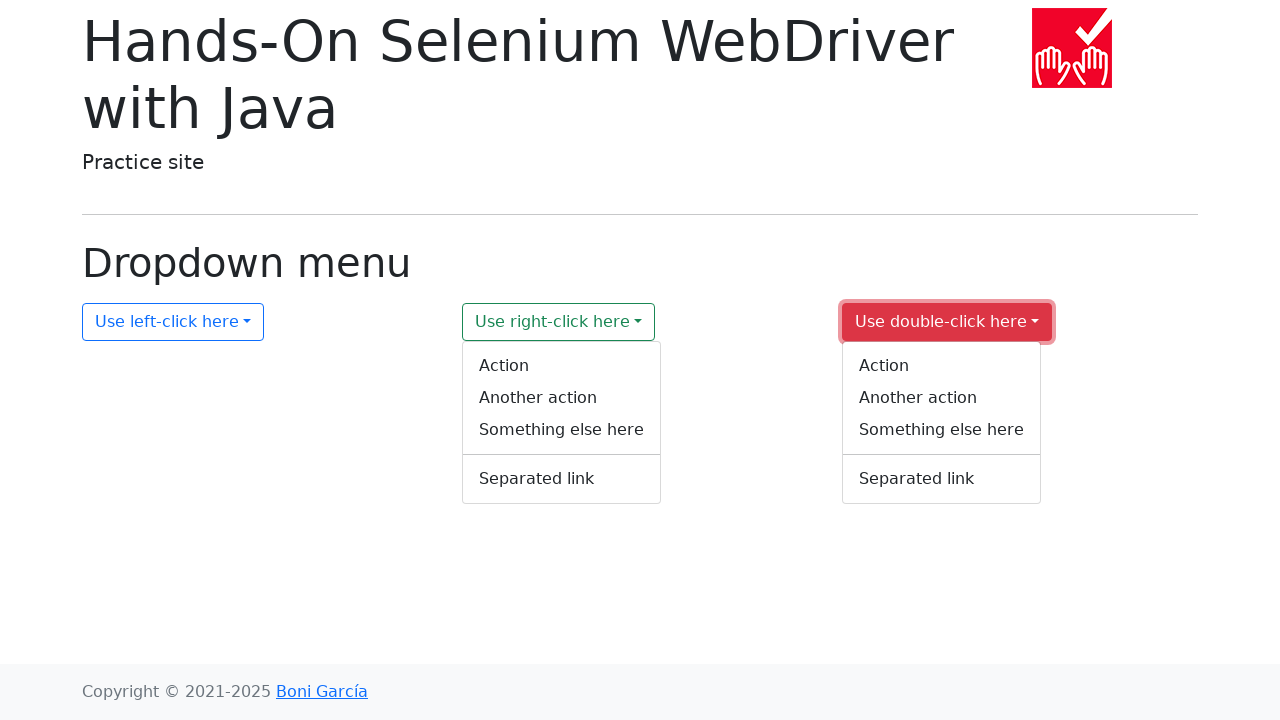